Navigates to the FireFlink homepage and verifies the page loads successfully

Starting URL: https://www.fireflink.com/

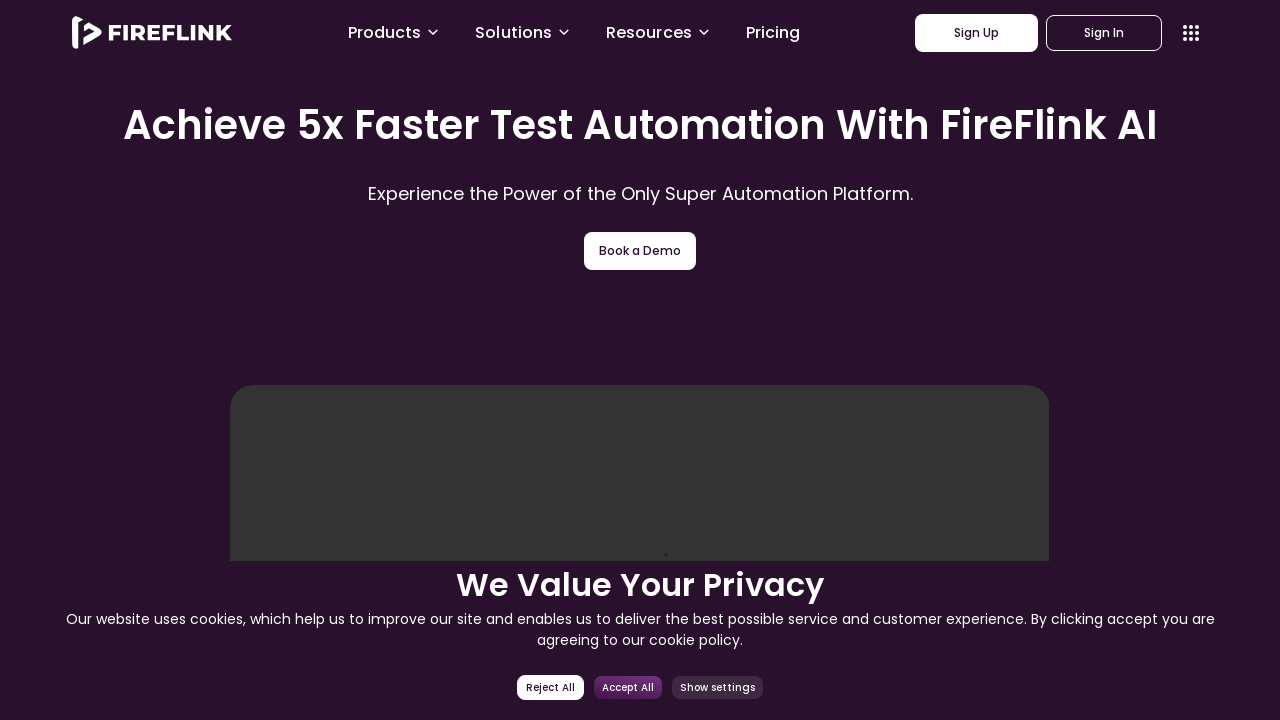

Waited for page DOM content to load
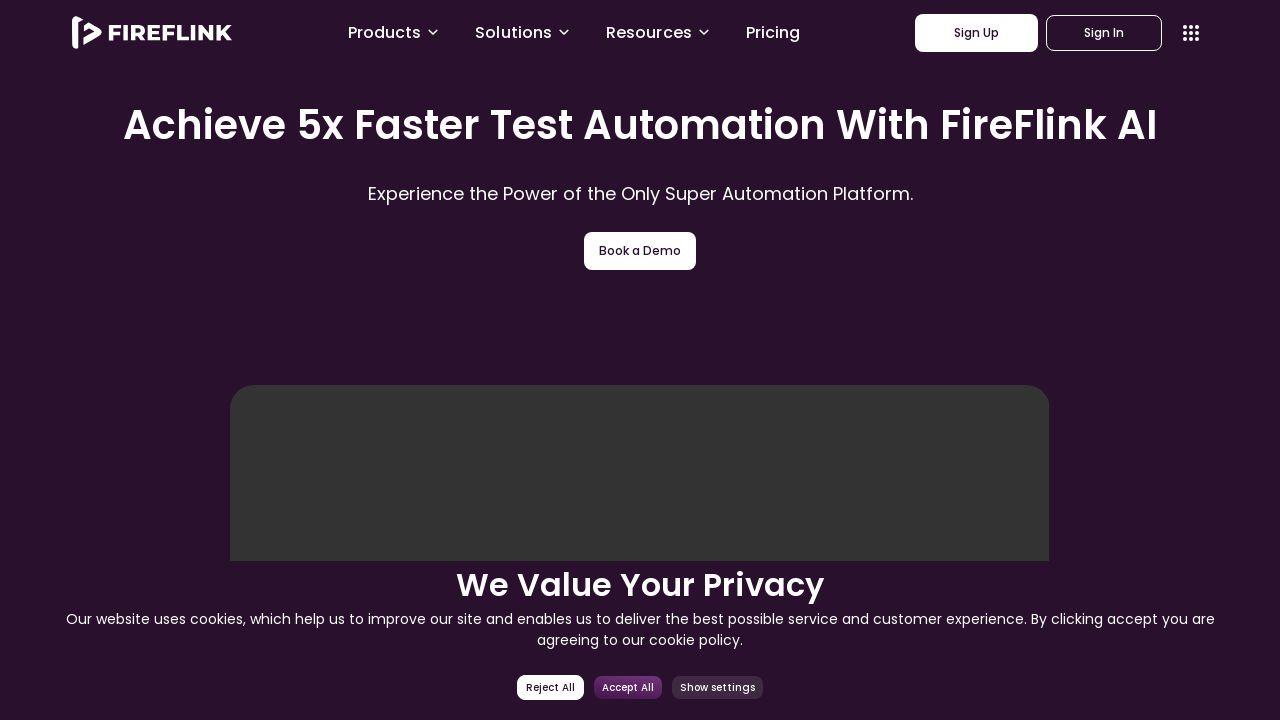

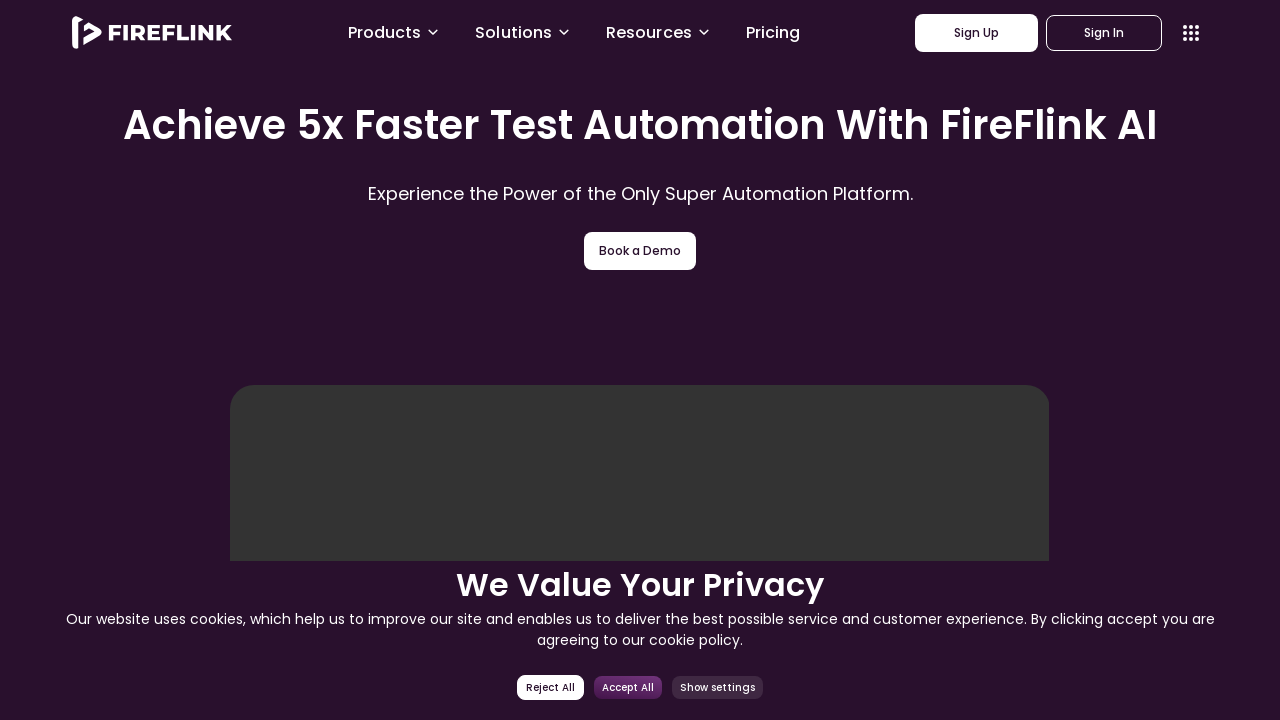